Tests various alert and dialog interactions including simple alerts, confirmation dialogs, prompt alerts, and modal dialogs on a demo page

Starting URL: https://www.leafground.com/alert.xhtml

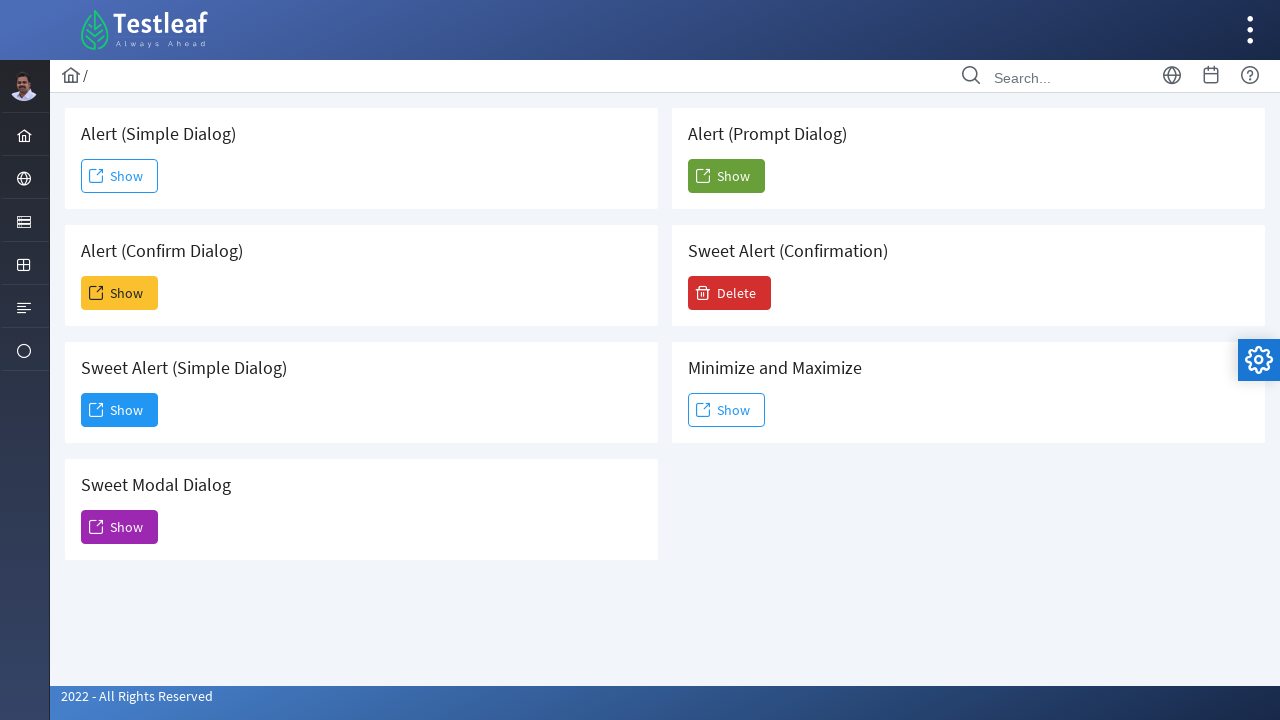

Clicked Show button for simple alert at (120, 176) on (//span[text()='Show'])[1]
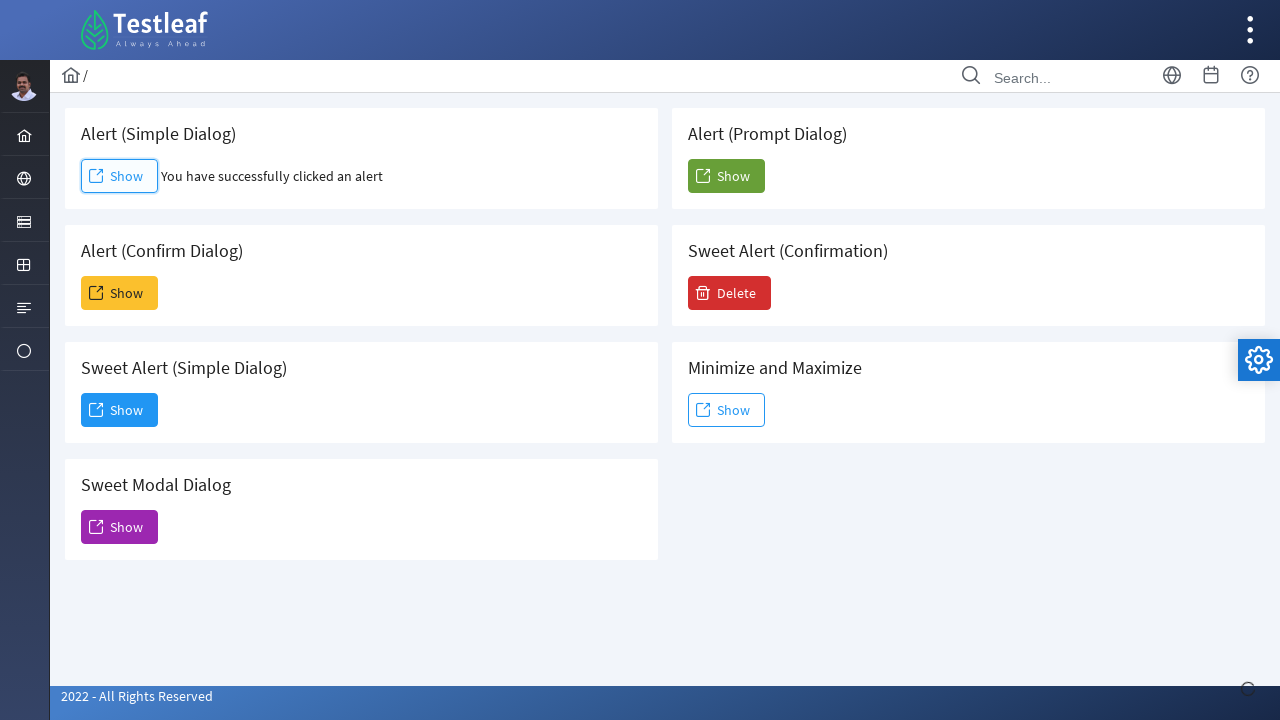

Set up dialog handler to accept simple alert
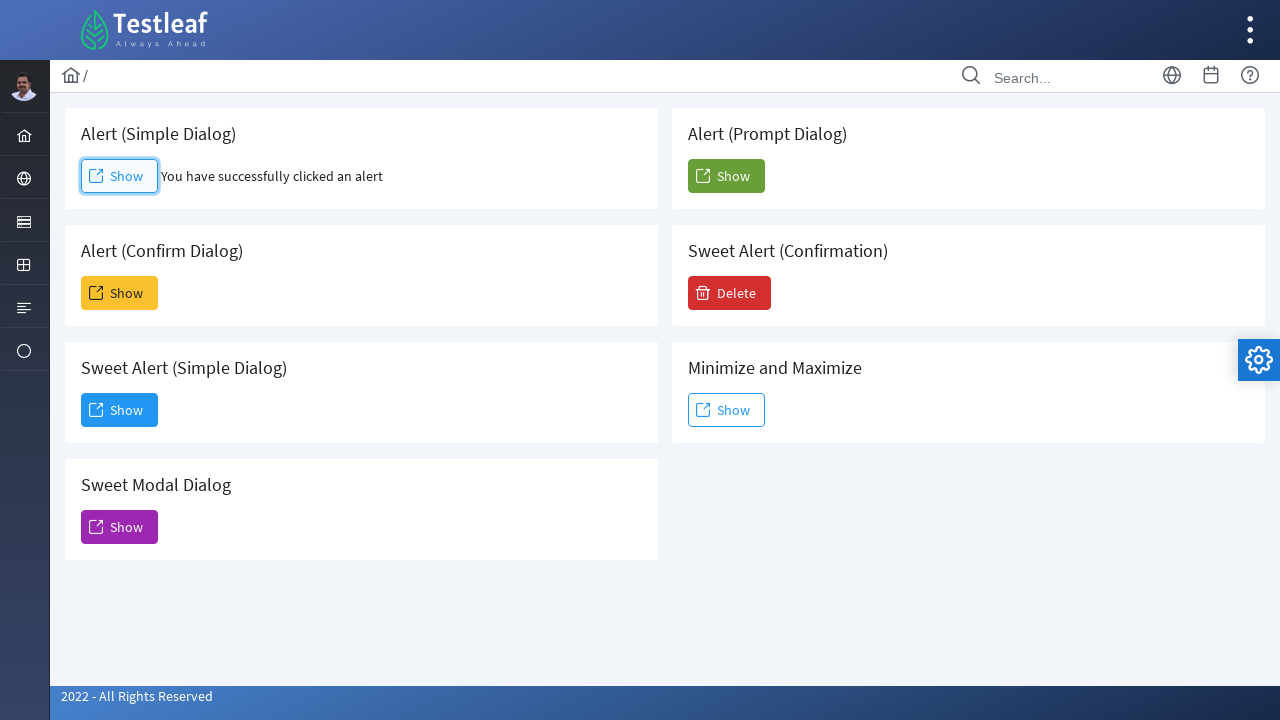

Retrieved simple alert result text
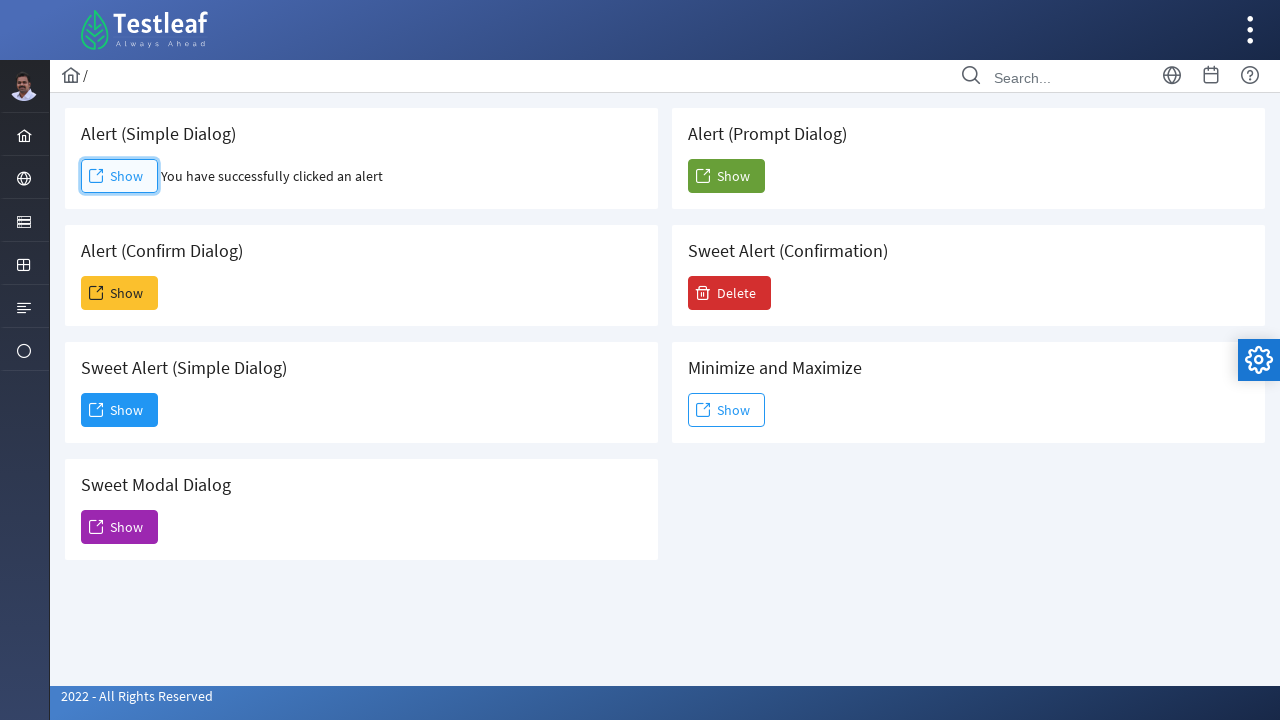

Clicked Show button for confirmation alert at (120, 293) on (//span[text()='Show'])[2]
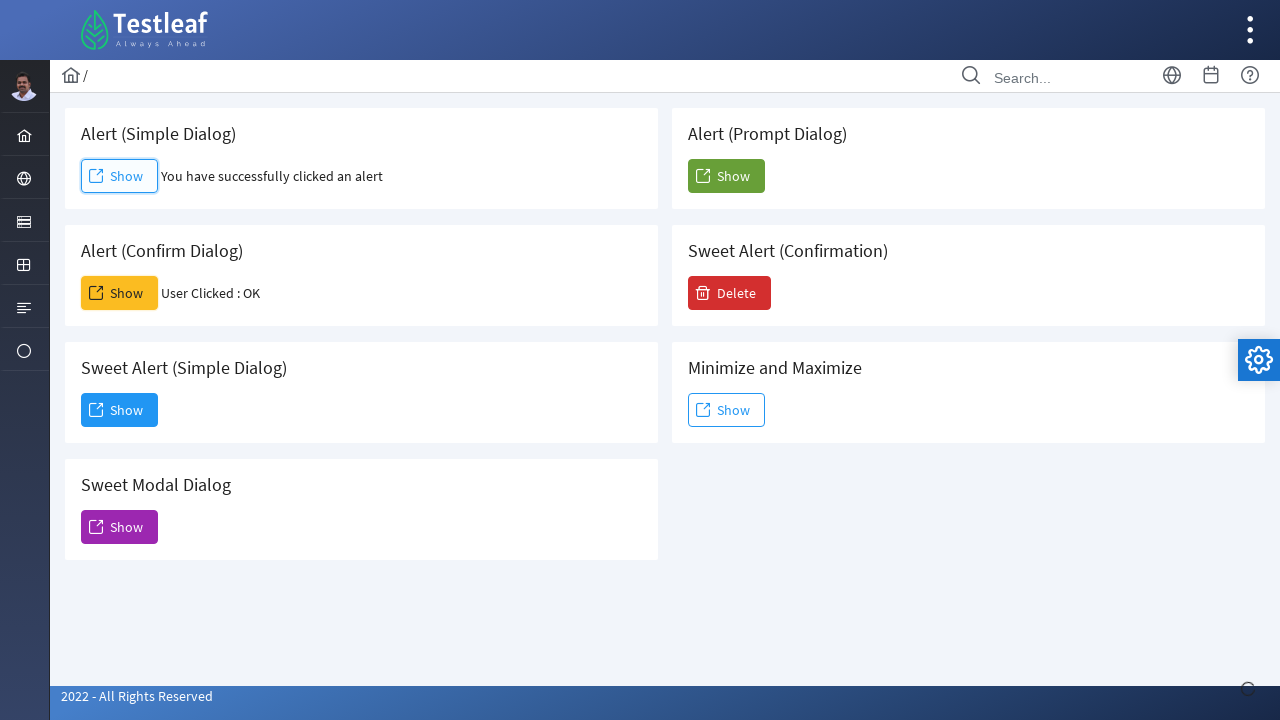

Set up dialog handler to accept confirmation alert
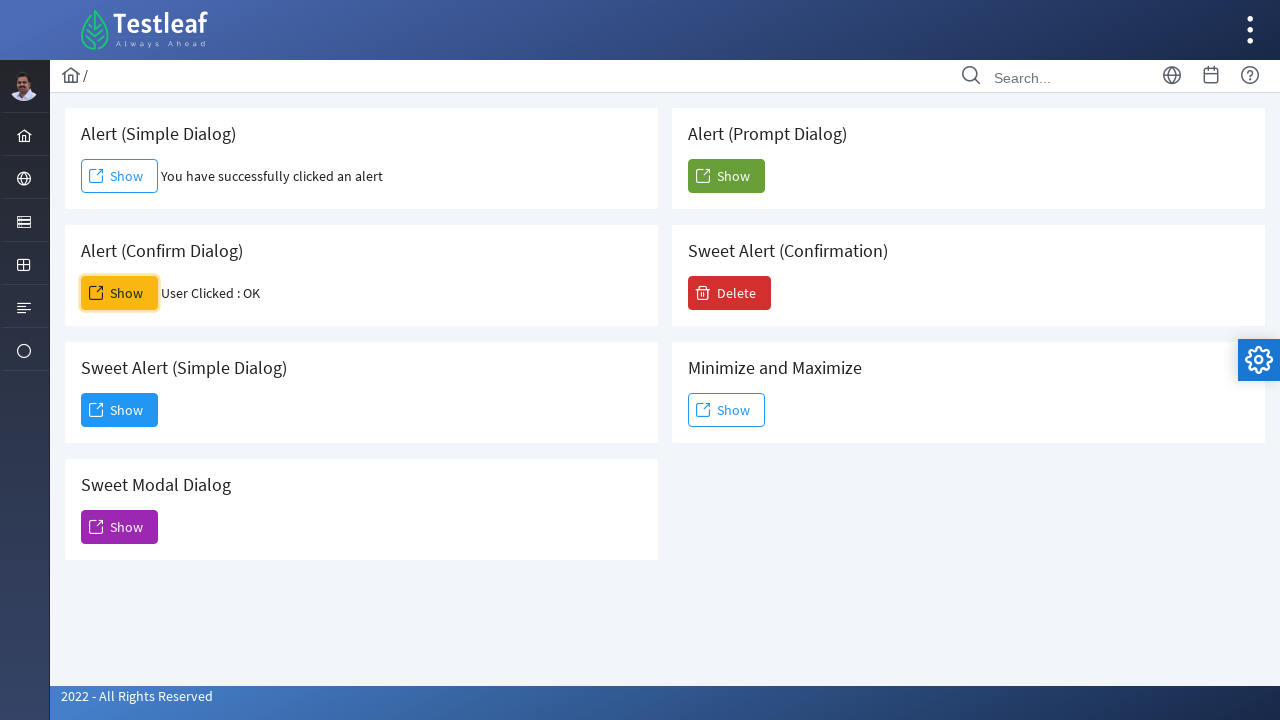

Retrieved confirmation alert result text
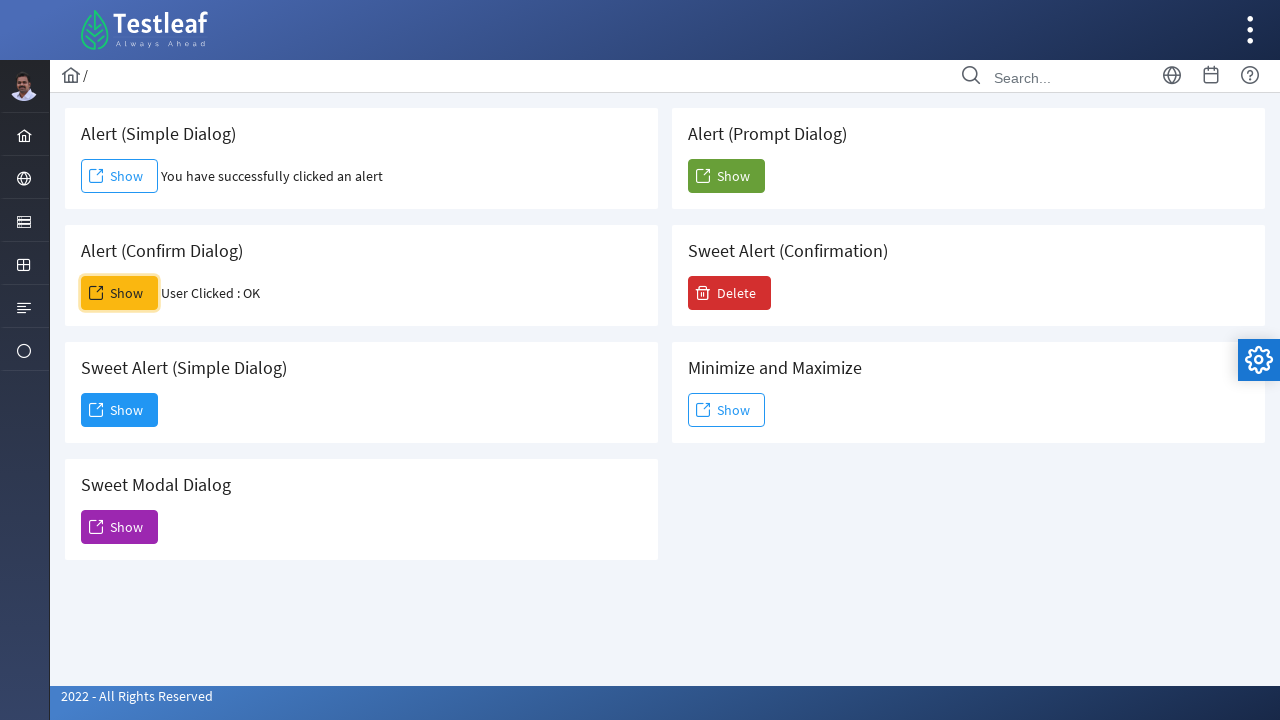

Clicked Show button for sweet alert dialog at (120, 410) on (//span[text()='Show'])[3]
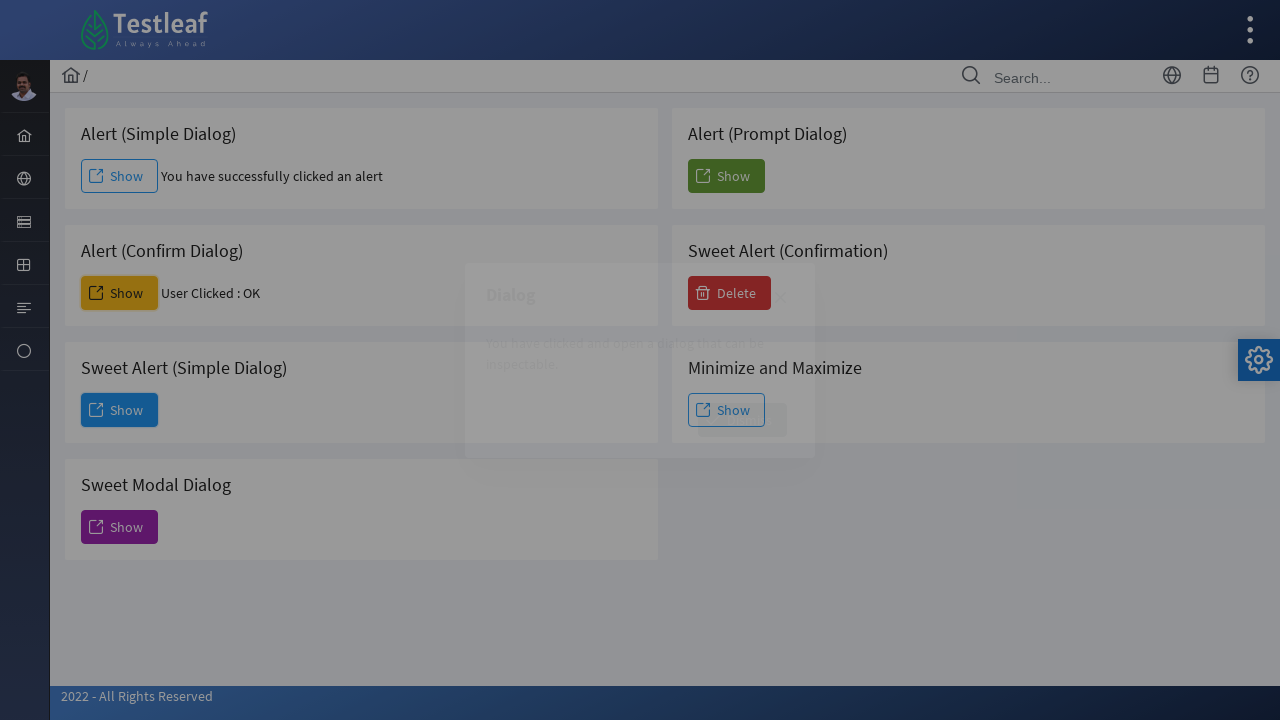

Clicked Dismiss button on sweet alert at (742, 420) on xpath=//span[text()='Dismiss']
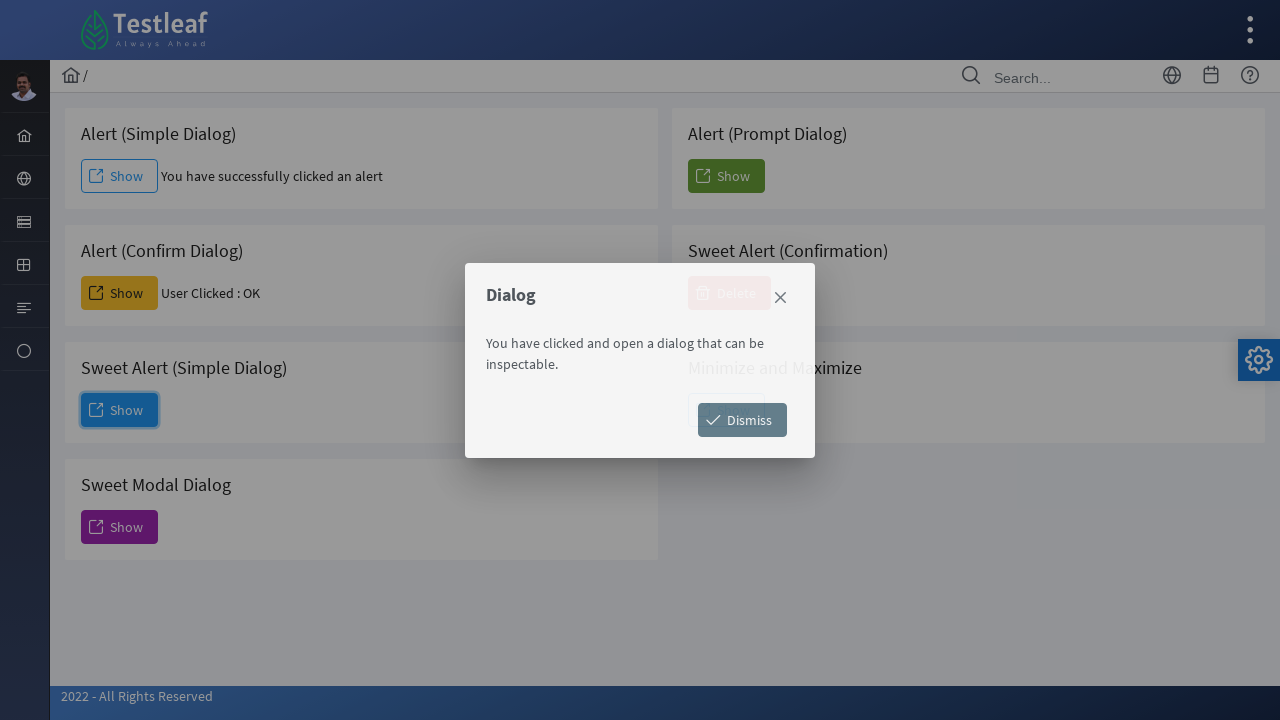

Clicked Show button for modal dialog at (120, 527) on (//span[text()='Show'])[4]
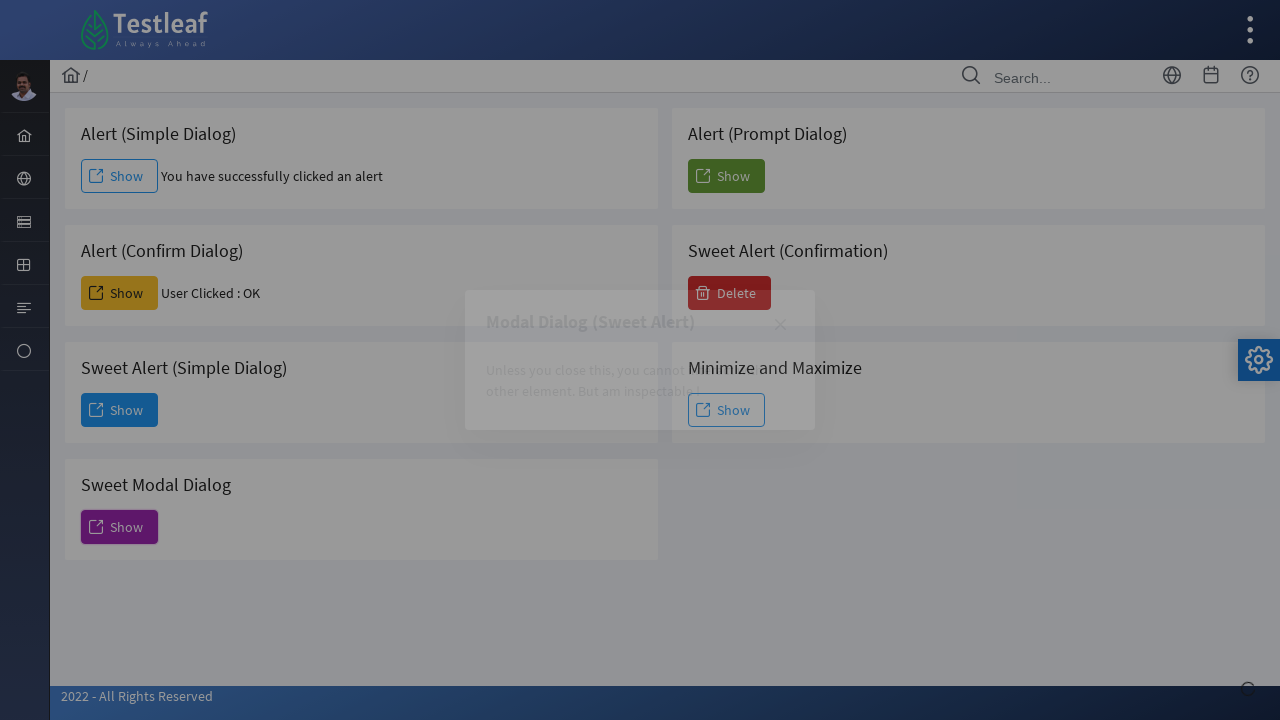

Waited 3 seconds for modal dialog to load
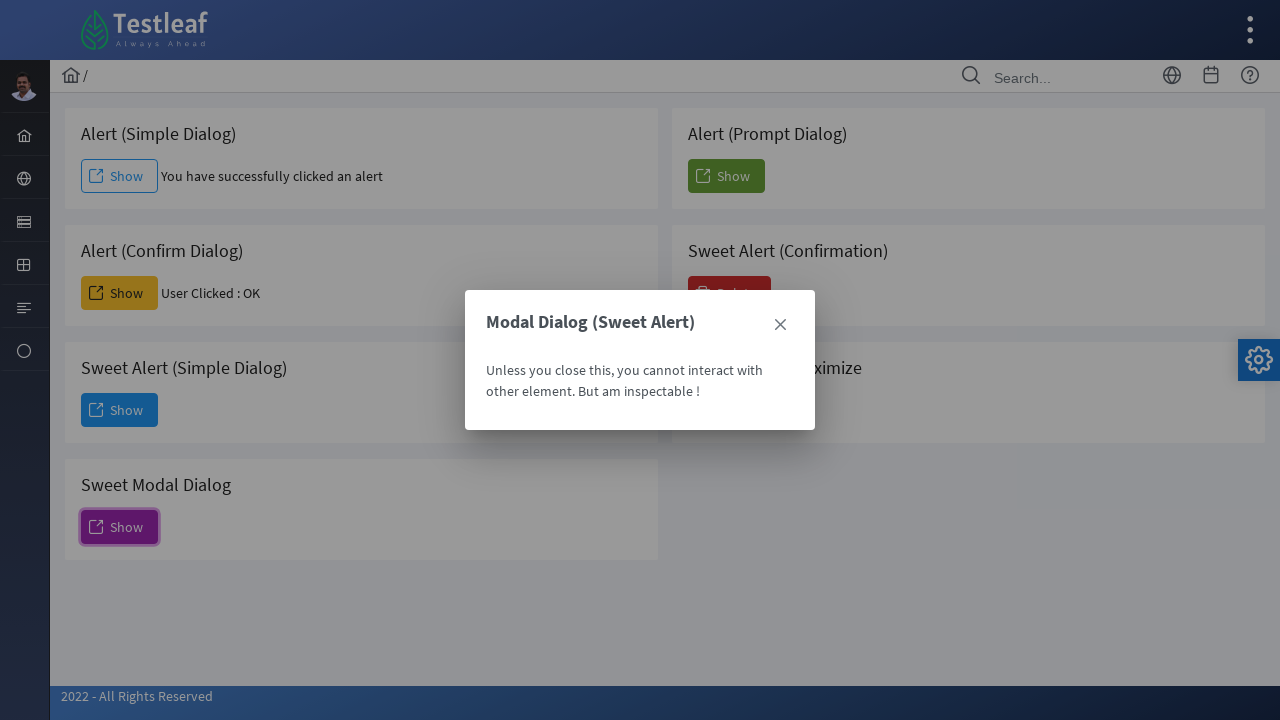

Clicked action button on modal dialog at (780, 325) on xpath=//span[text()='Modal Dialog (Sweet Alert)']/following::span
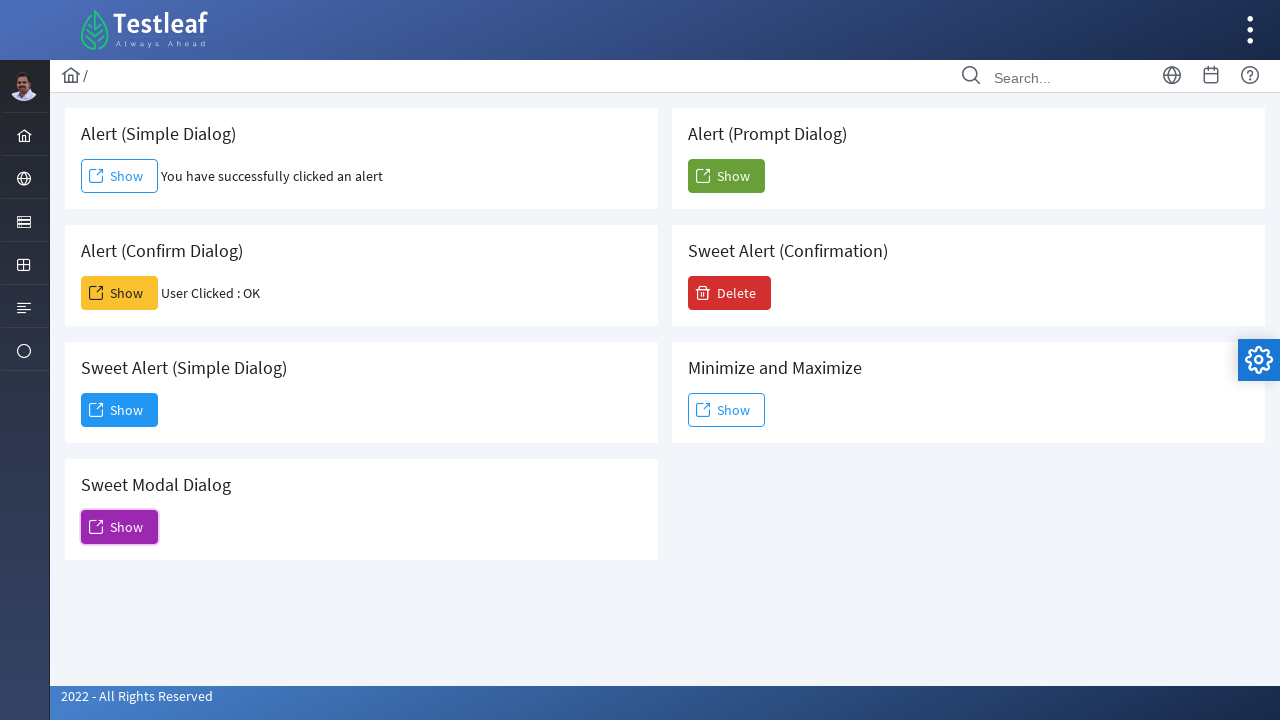

Clicked Delete button at (730, 293) on xpath=//span[text()='Delete']
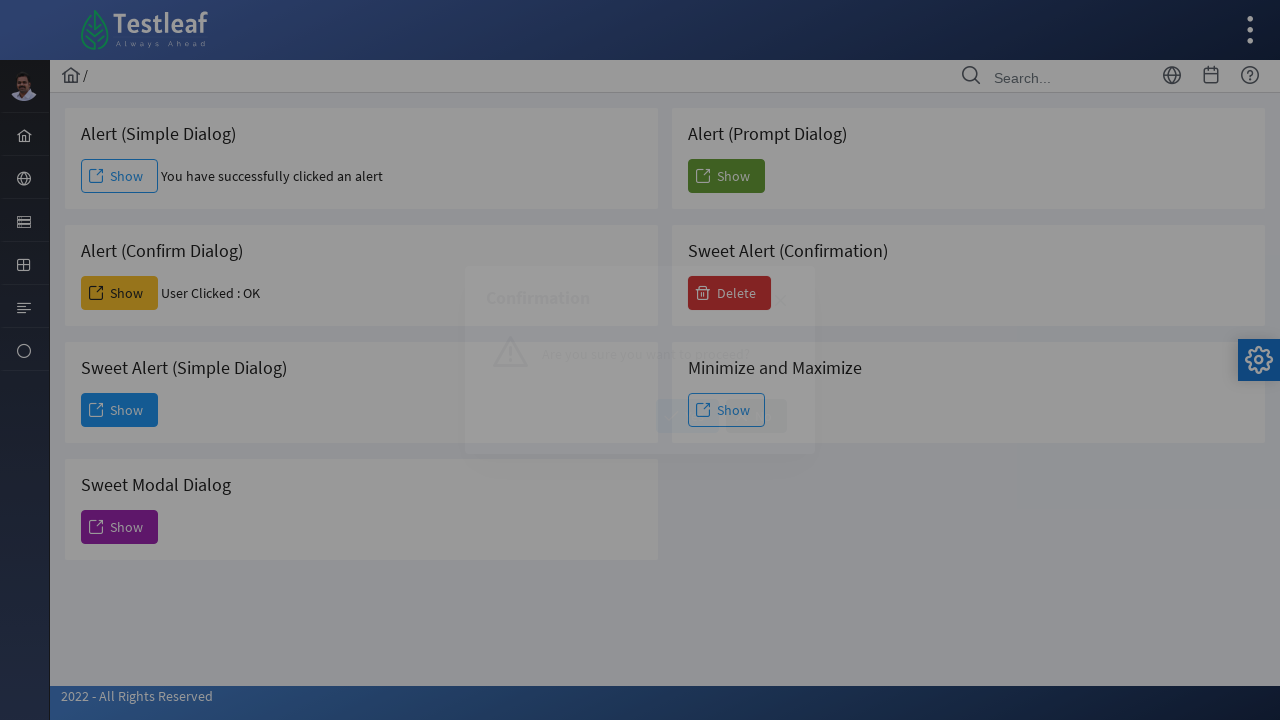

Confirmed deletion by clicking Yes at (688, 416) on xpath=//span[text()='Yes']
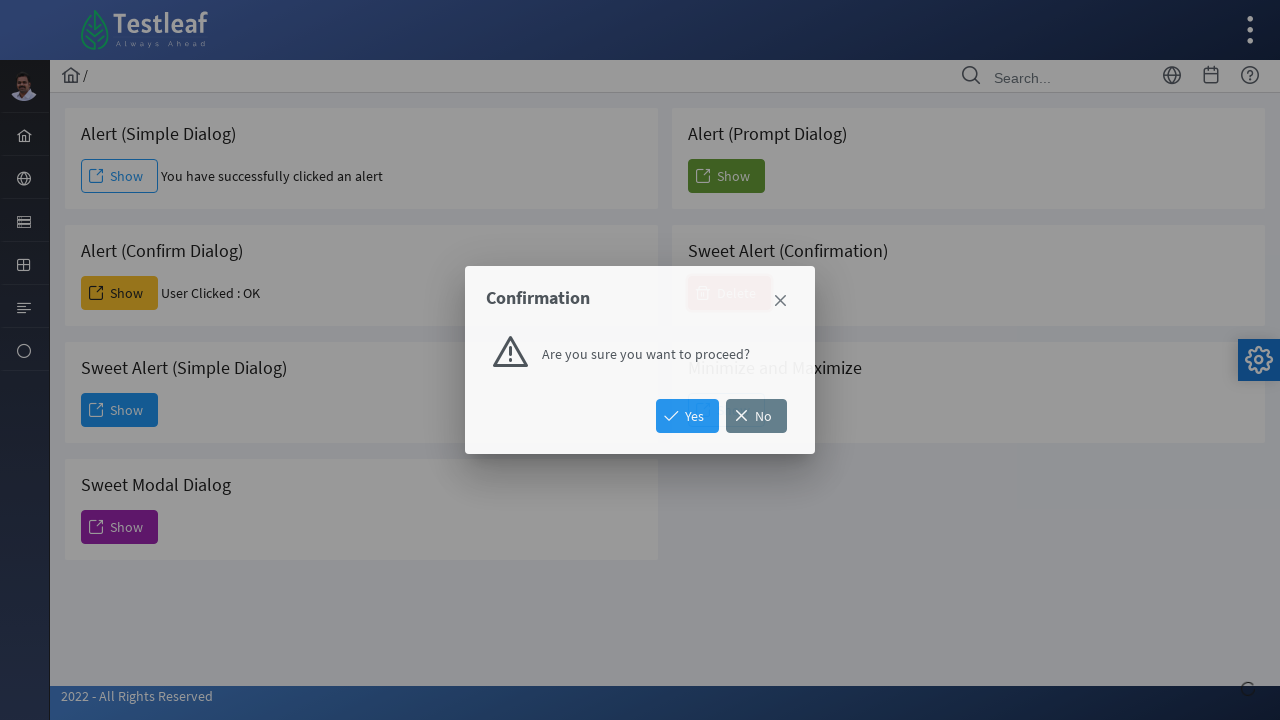

Set up dialog handler to accept prompt with text 'Subraja'
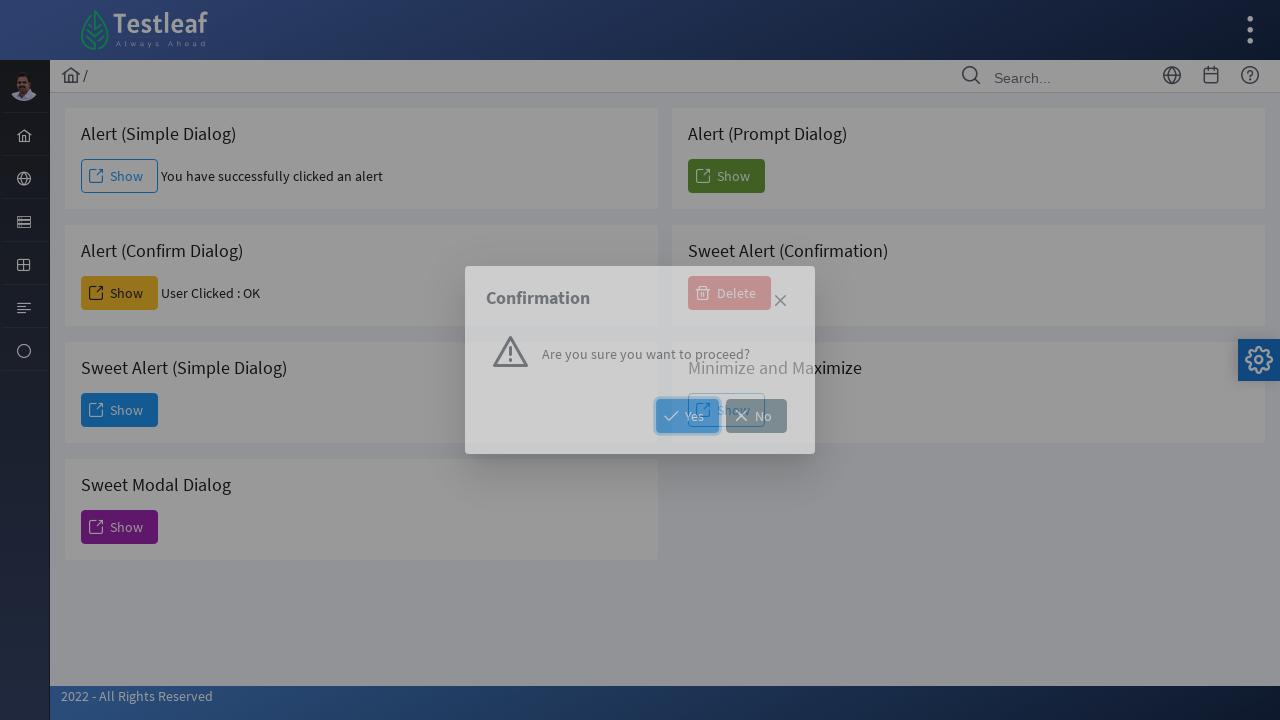

Clicked Show button for prompt alert at (726, 176) on (//span[text()='Show'])[5]
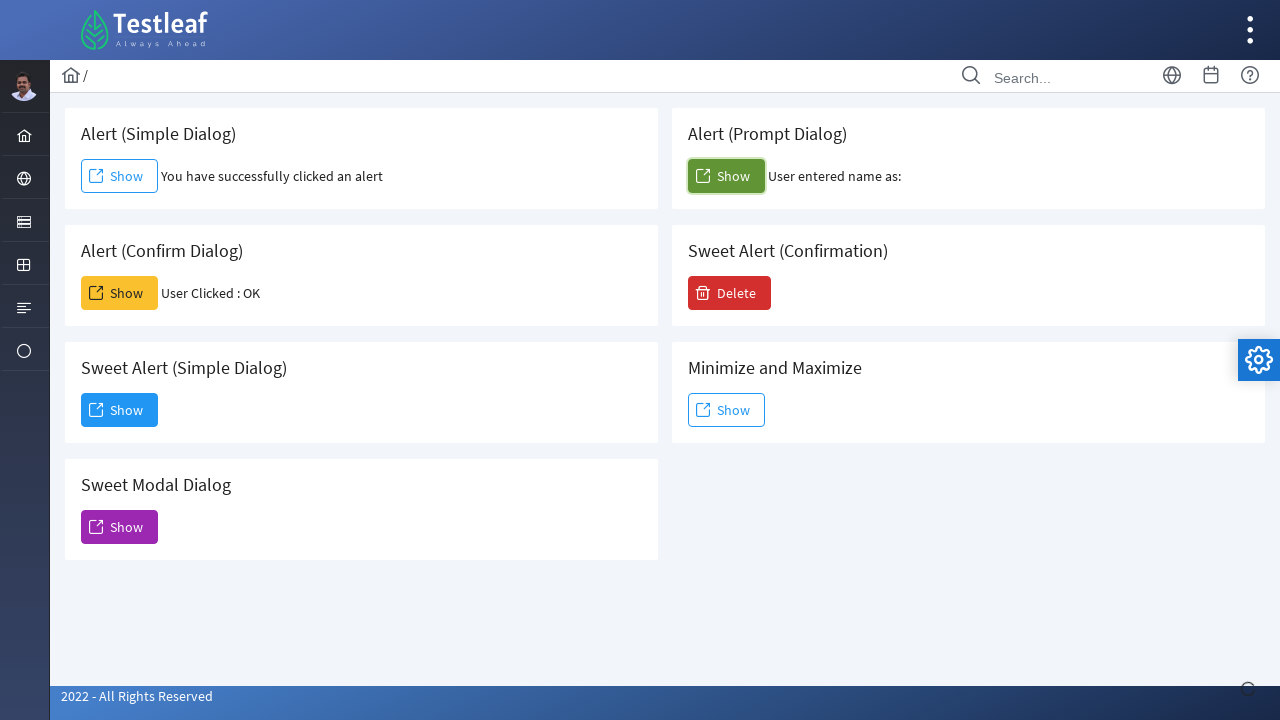

Retrieved prompt alert result text
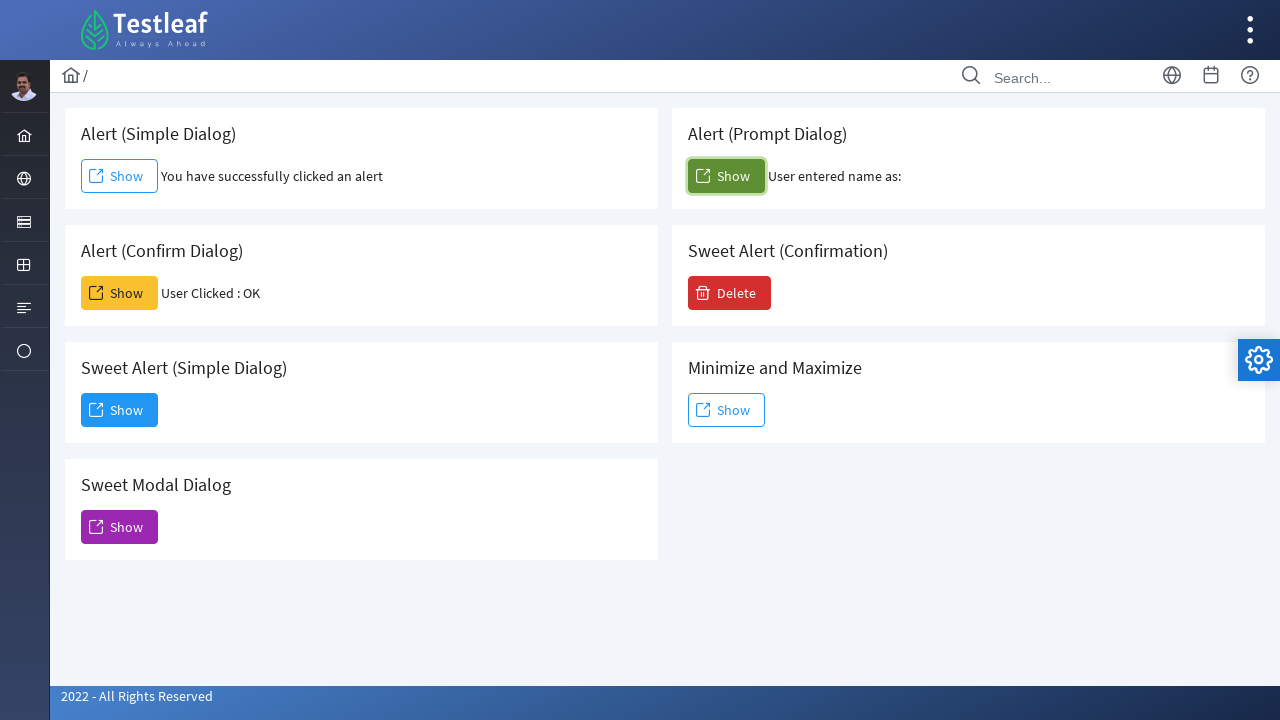

Clicked Show button for minimize dialog at (726, 410) on (//span[text()='Show'])[6]
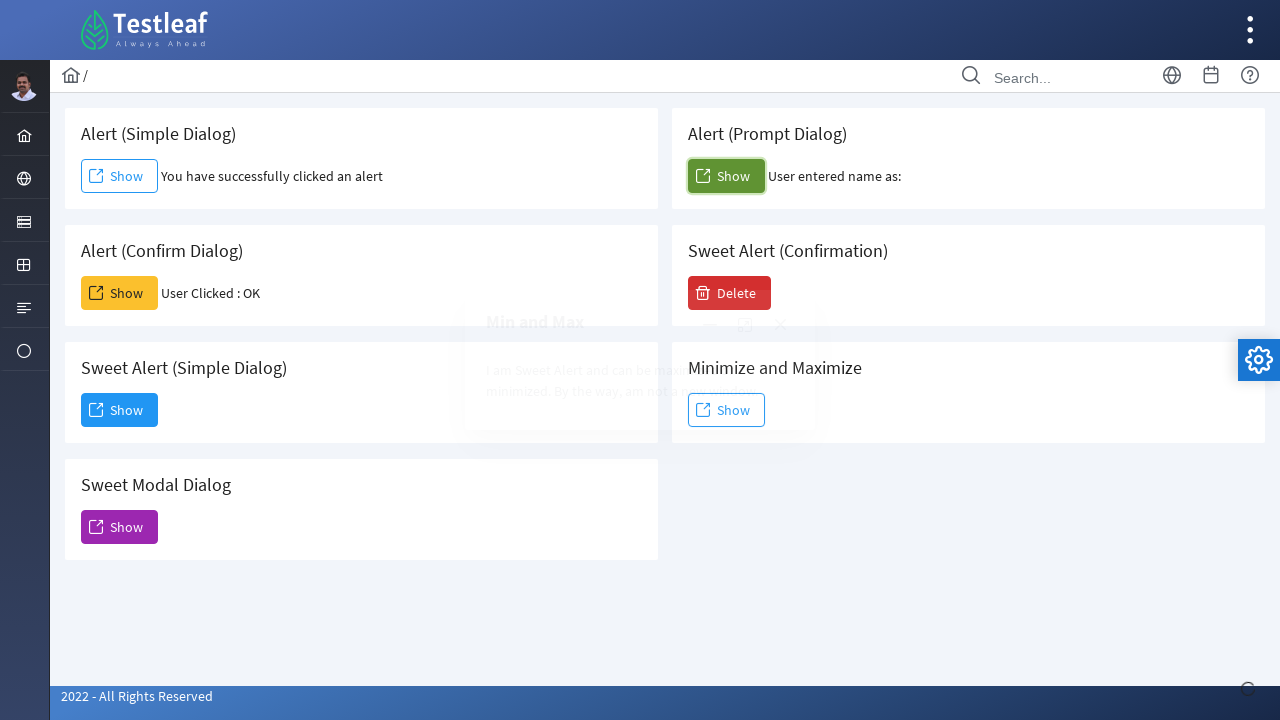

Waited 3 seconds for minimize dialog to load
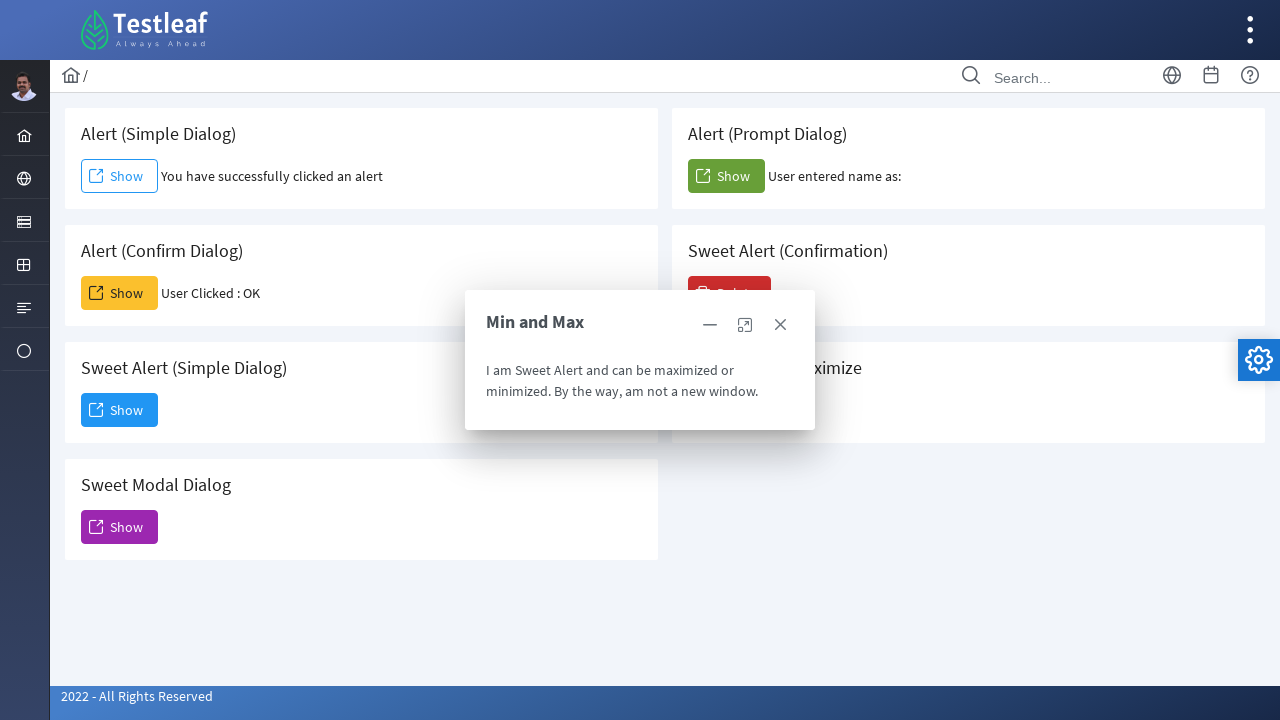

Clicked minimize button on dialog at (710, 325) on xpath=//a[contains(@class,'ui-dialog-titlebar-icon ui-dialog-titlebar-minimize')
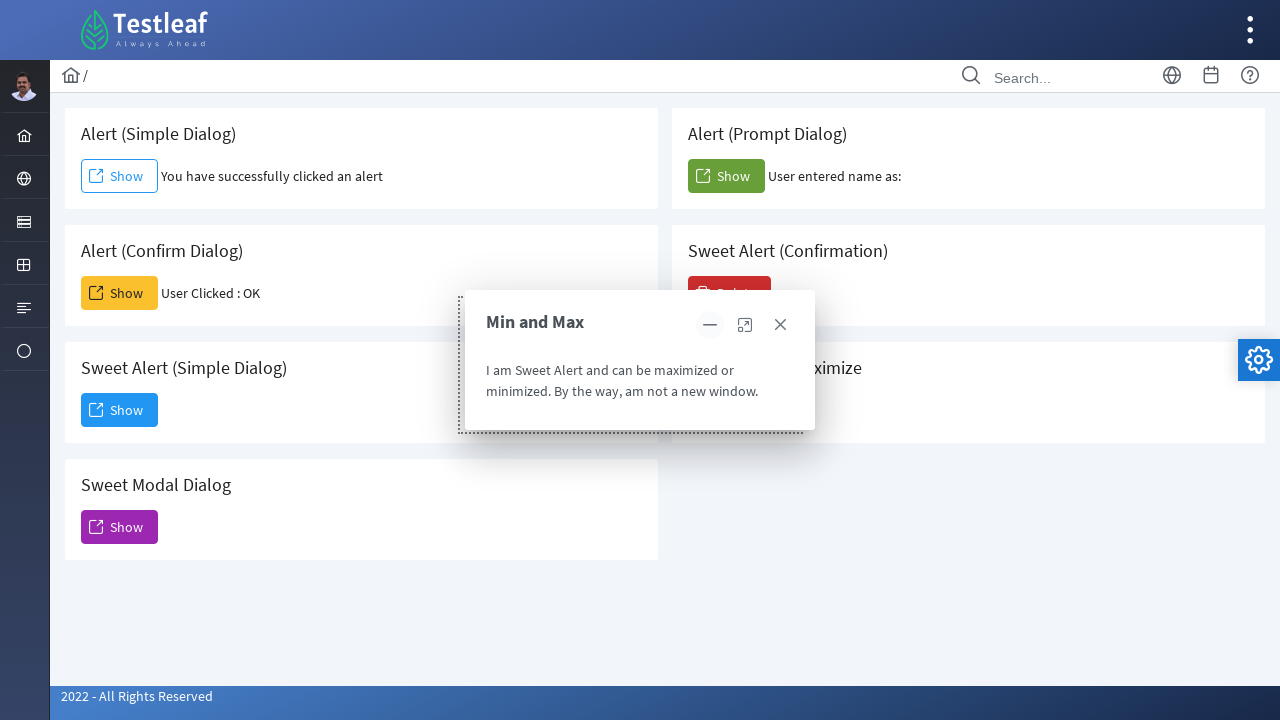

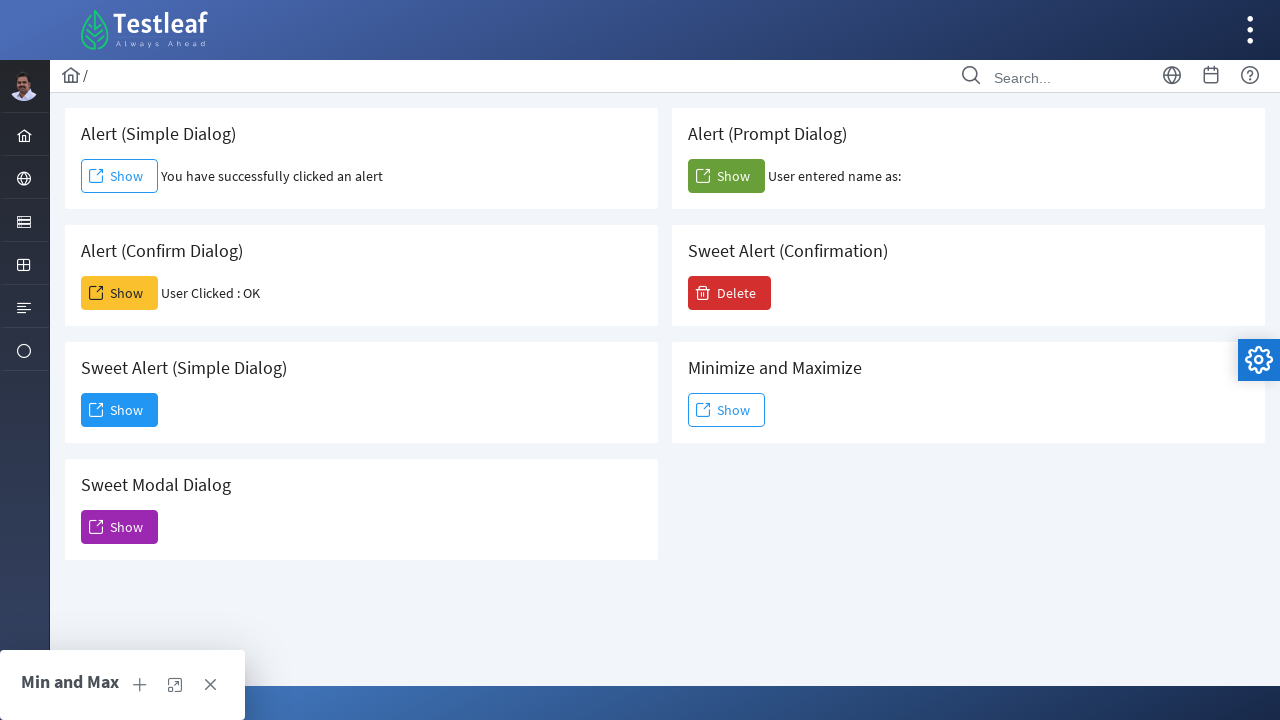